Tests a registration form by filling in first name, last name, and email fields, then submitting and verifying the success message.

Starting URL: http://suninjuly.github.io/registration1.html

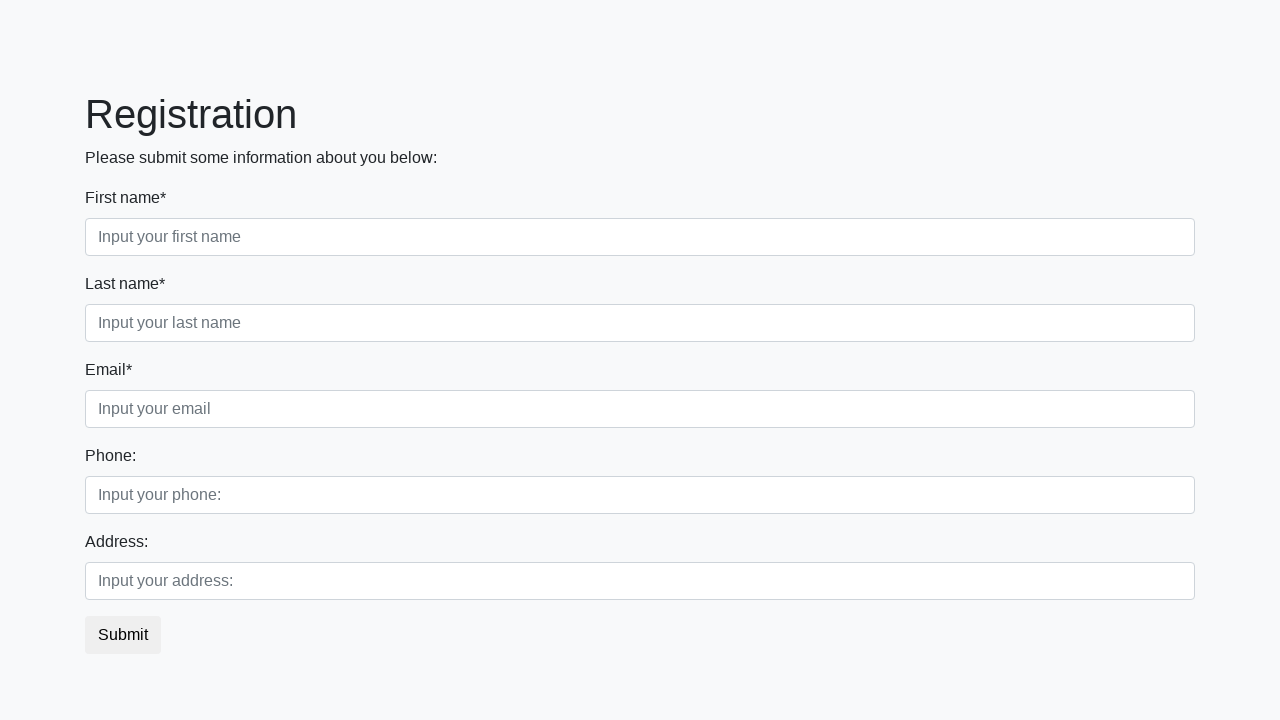

Filled first name field with 'TestFirst' on .first_block>.form-group.first_class >.form-control
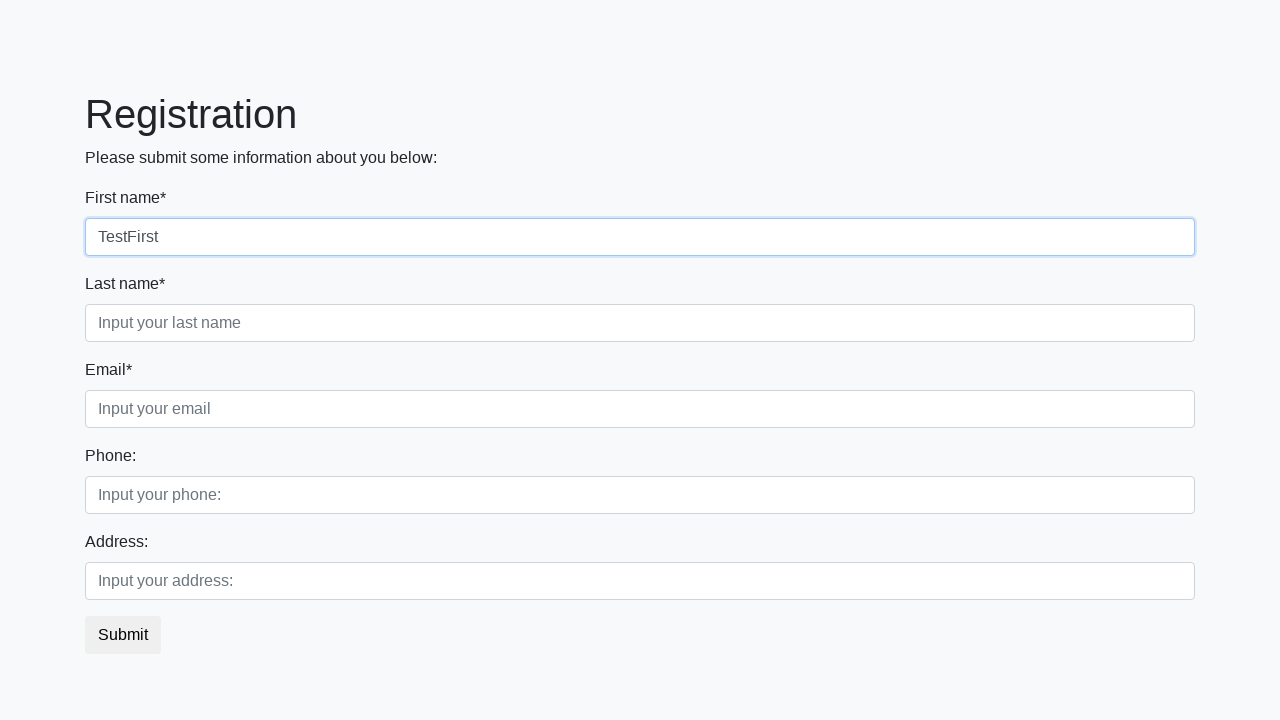

Filled last name field with 'TestSecond' on div.first_block>.form-group.second_class> .form-control.second
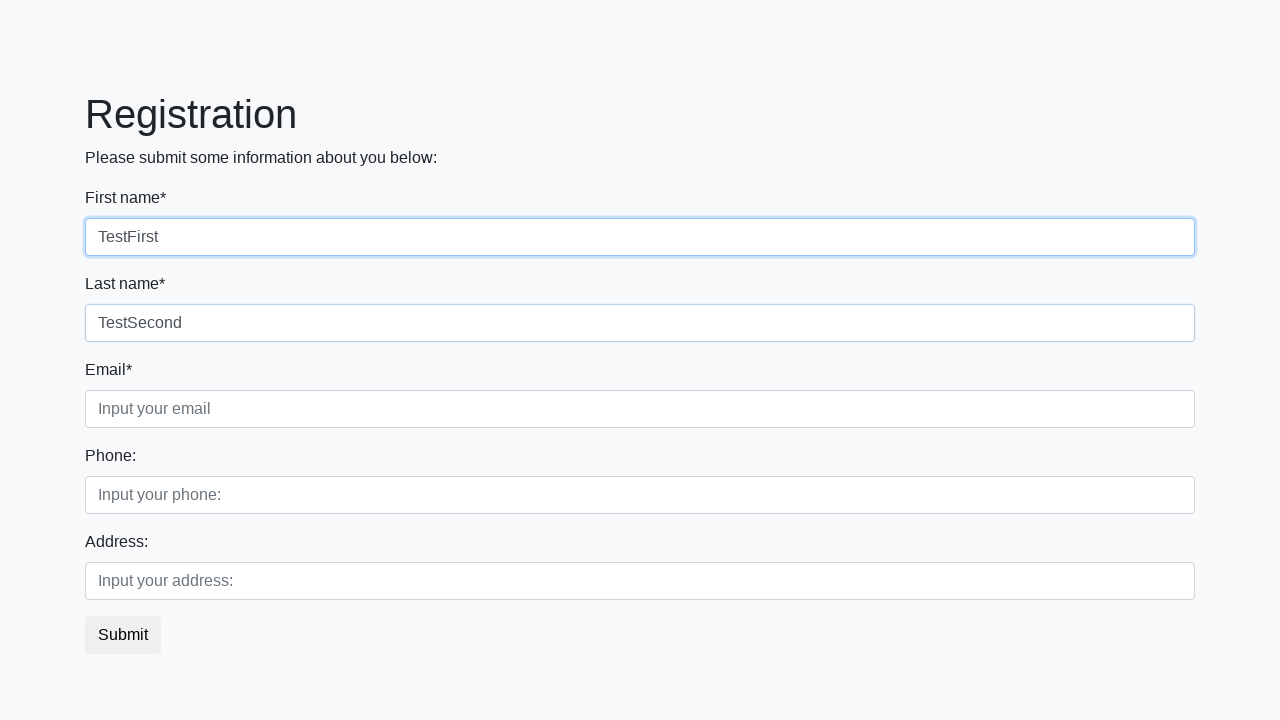

Filled email field with 'test@test.com' on .form-control.third
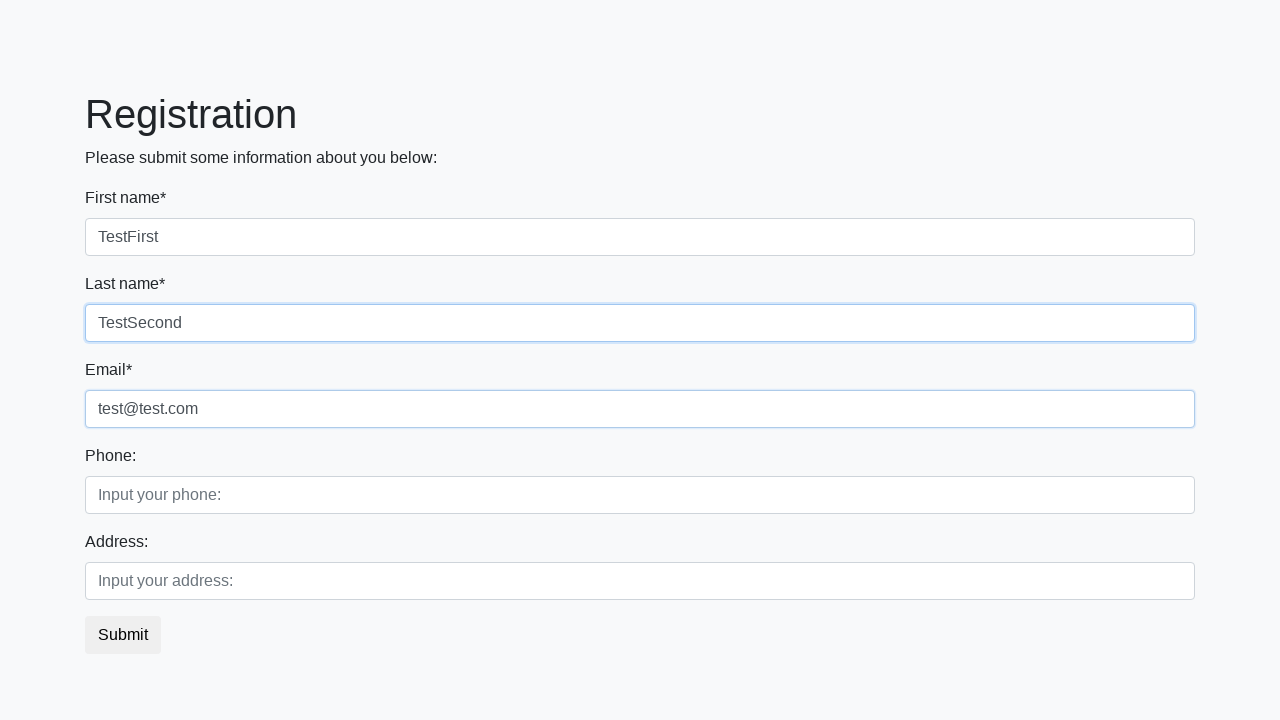

Clicked submit button at (123, 635) on button.btn
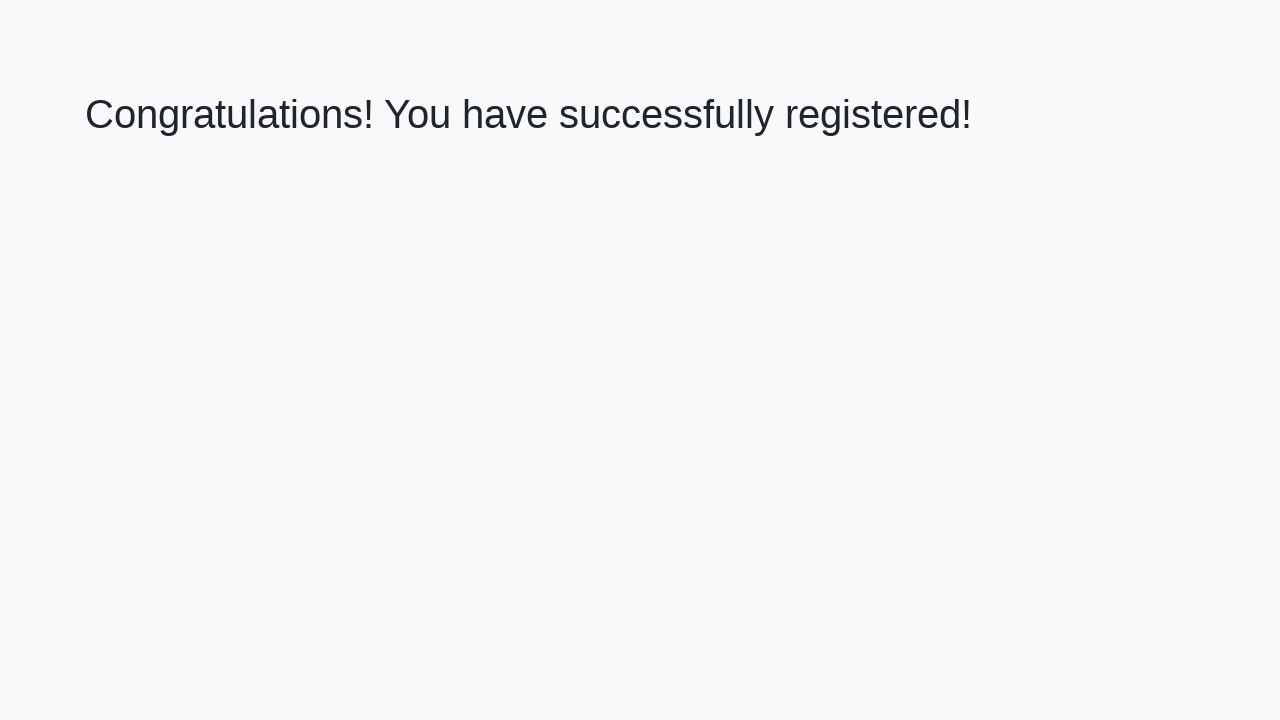

Success message loaded
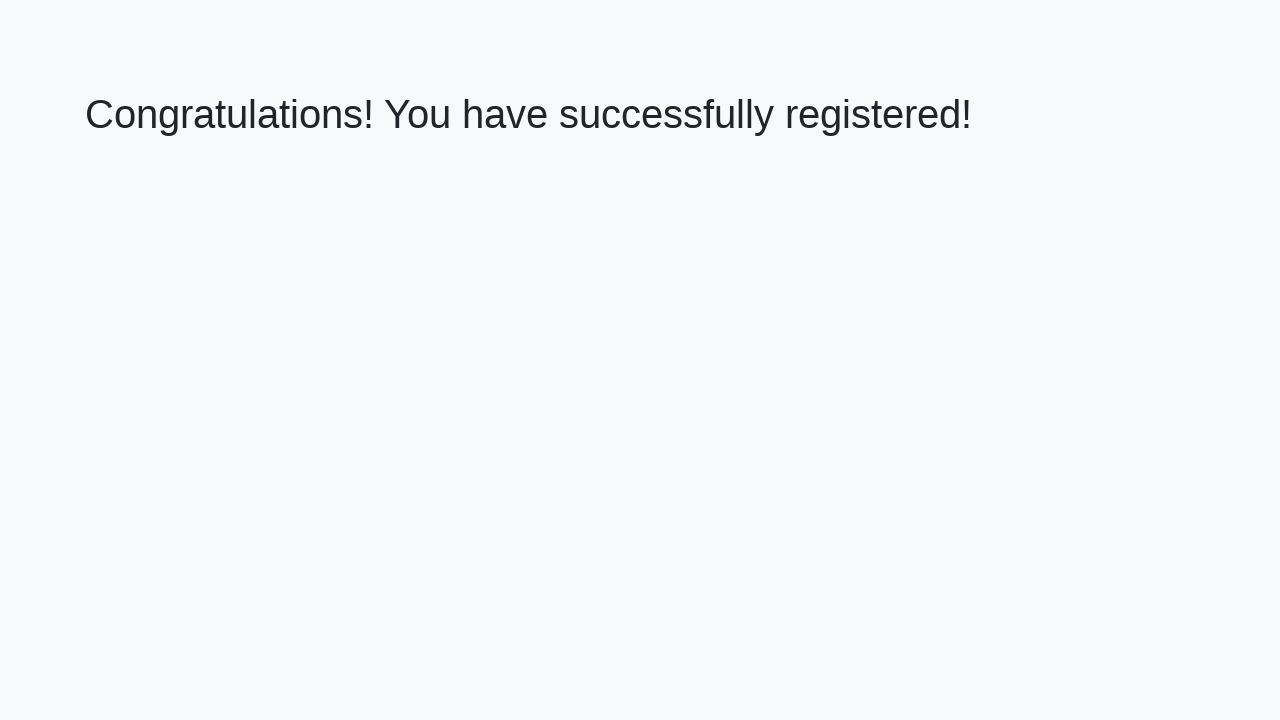

Retrieved success message text: 'Congratulations! You have successfully registered!'
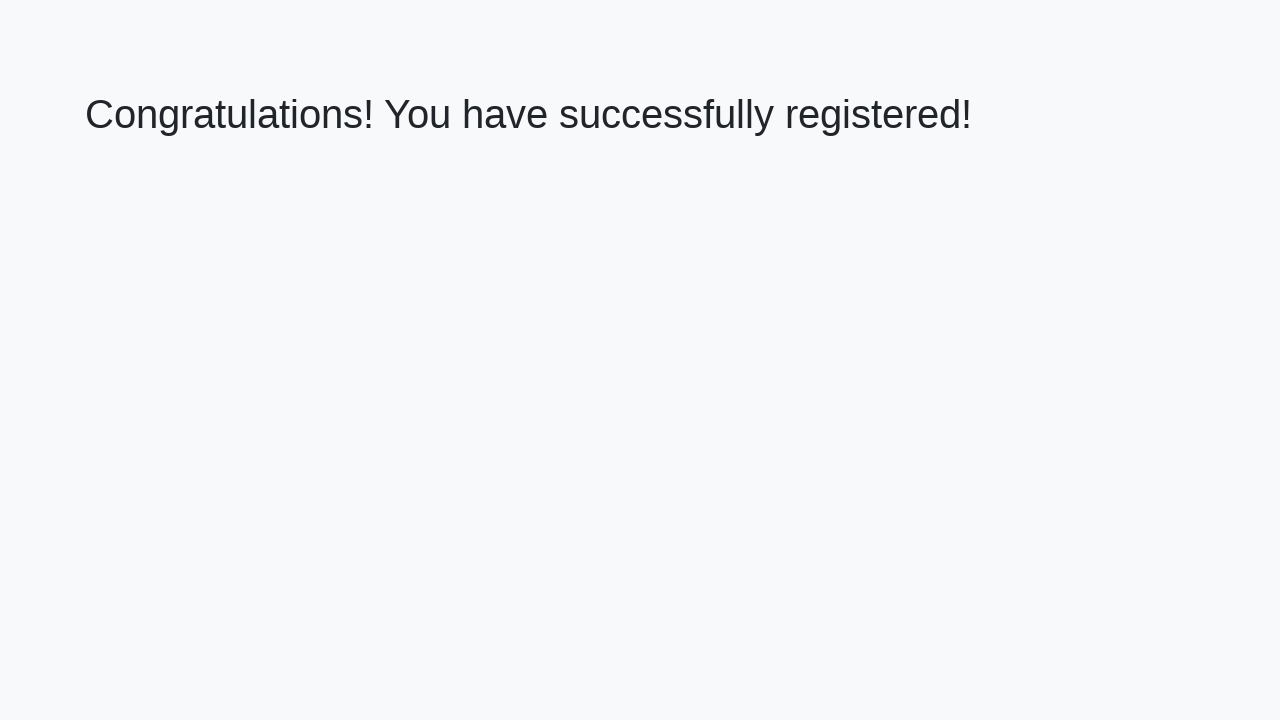

Assertion passed: success message matches expected text
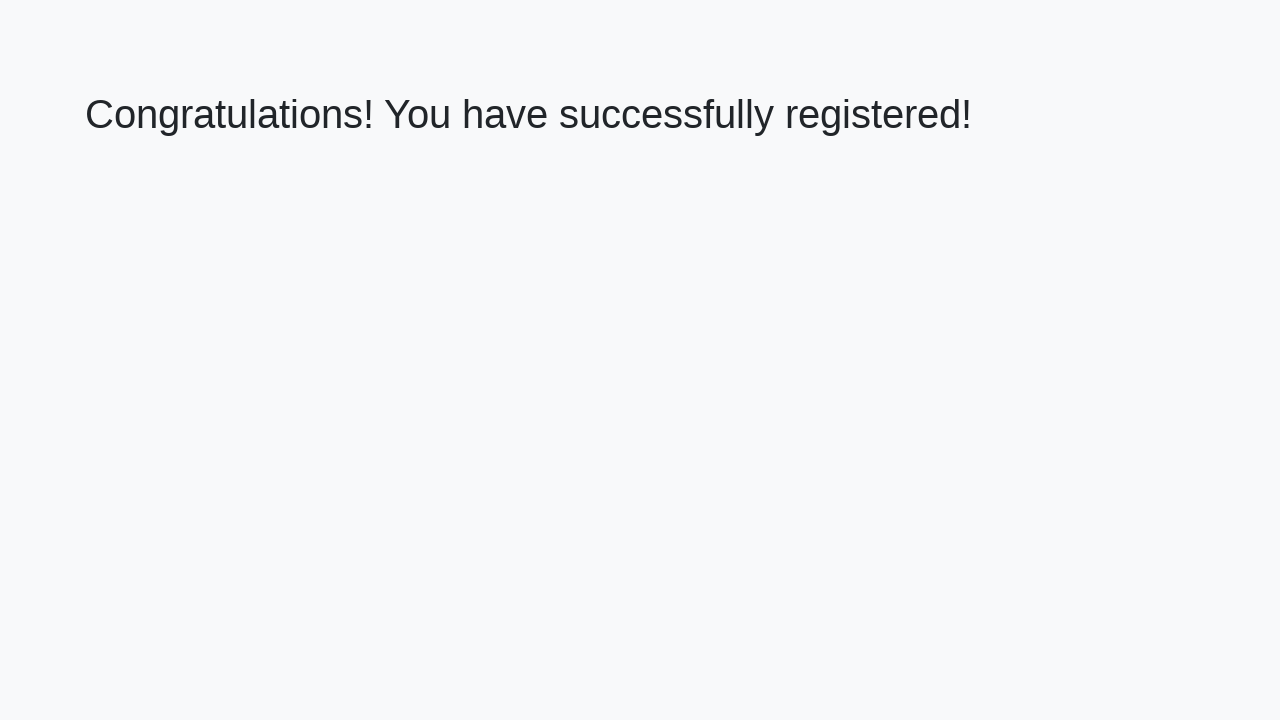

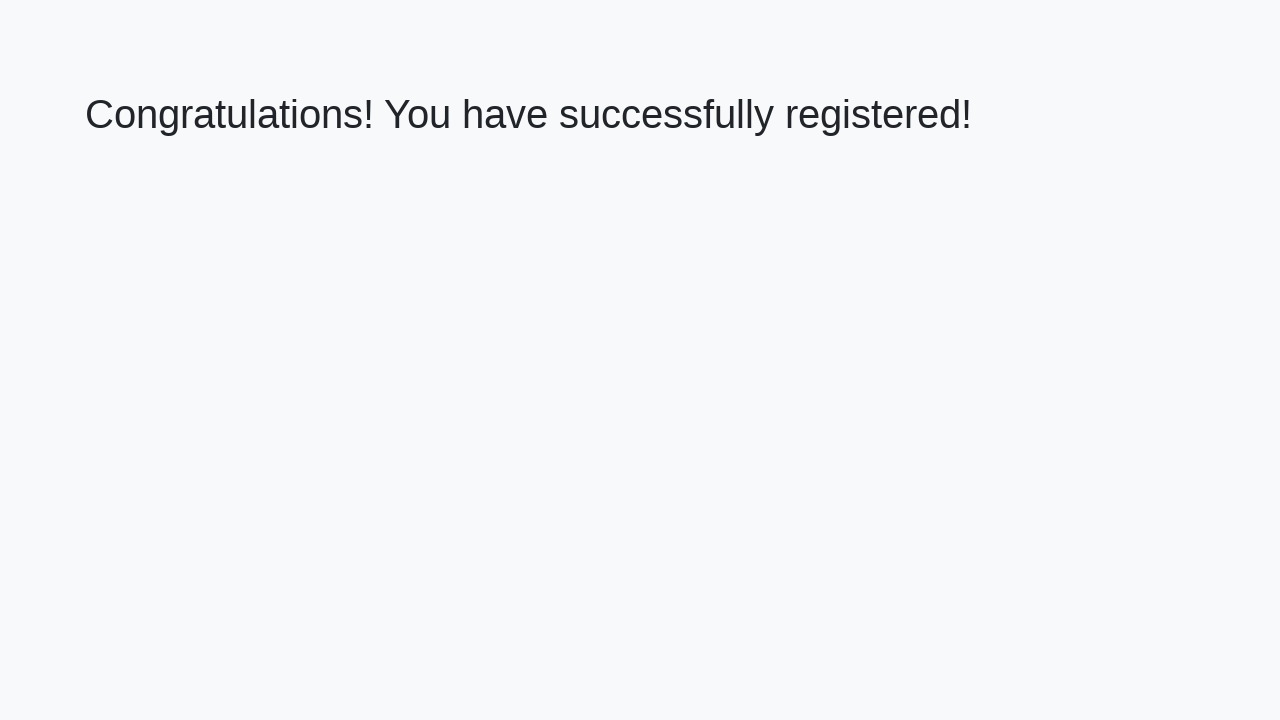